Validates footer links by iterating through them and checking their URLs

Starting URL: https://www.bestbuy.com/

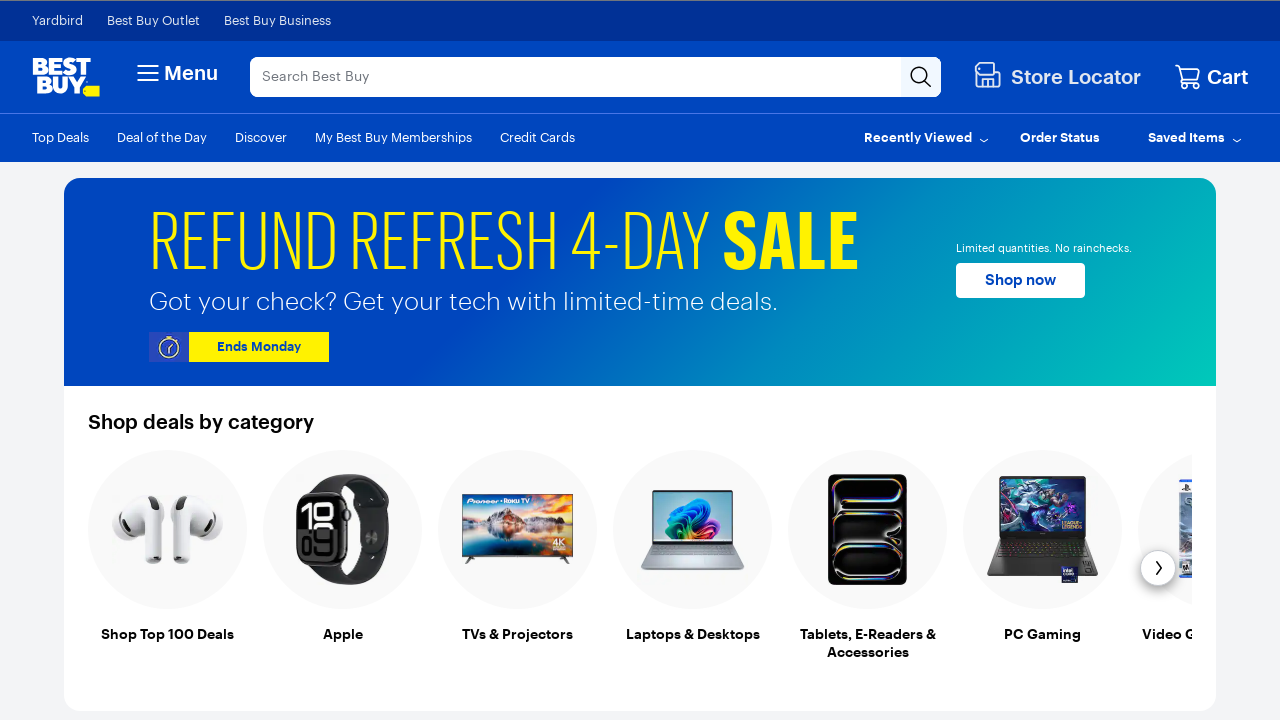

Footer links loaded and ready
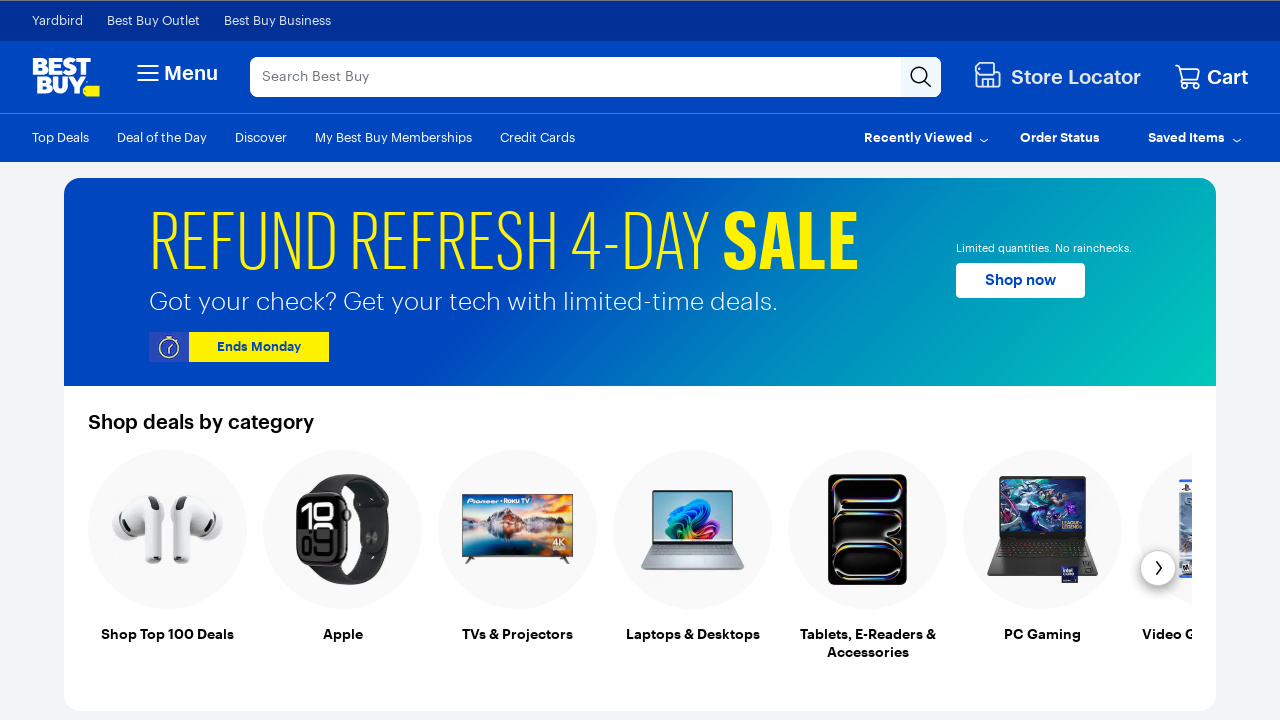

Located all footer links on the page
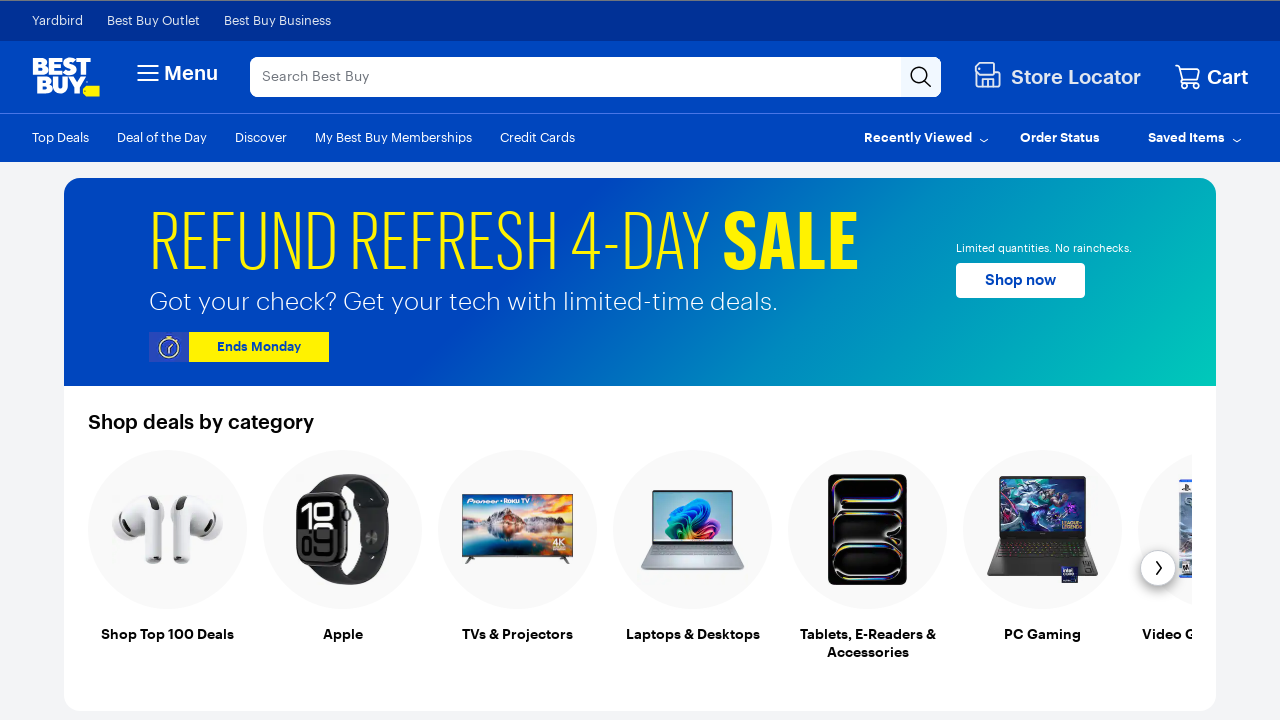

Found 57 footer links
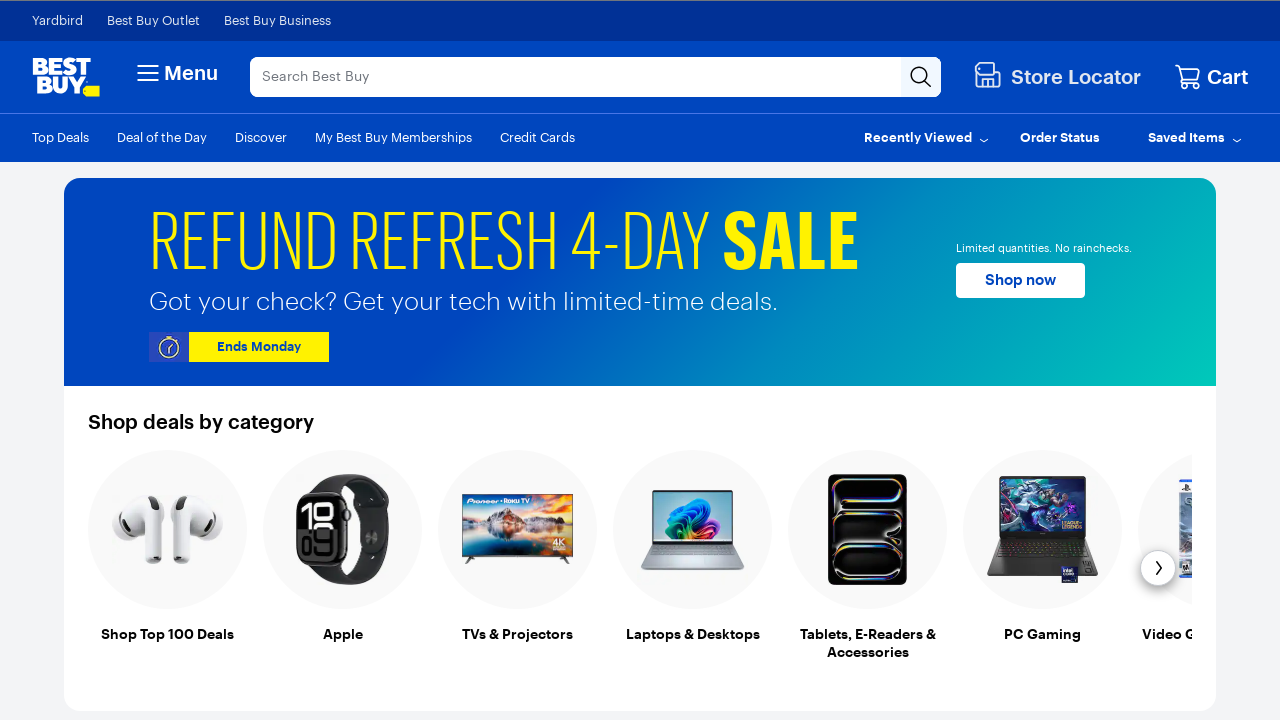

Clicked on first footer link at (172, 360) on footer a >> nth=0
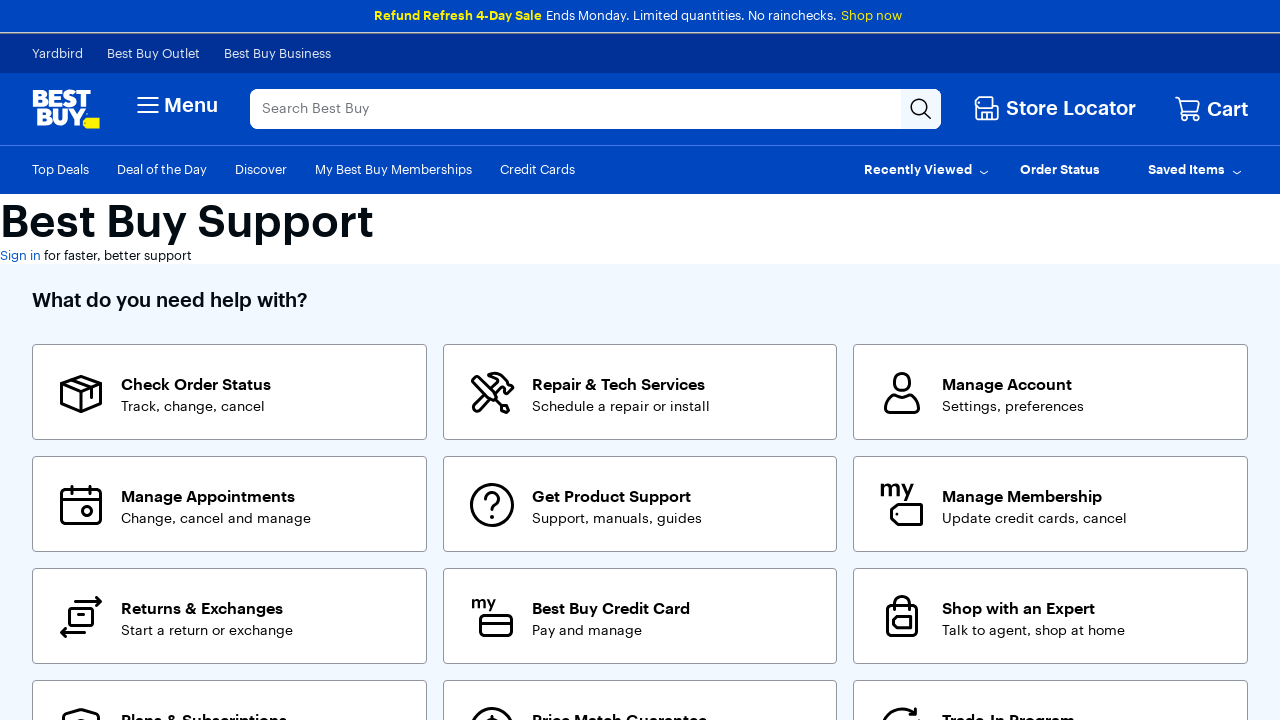

Page loaded after clicking footer link
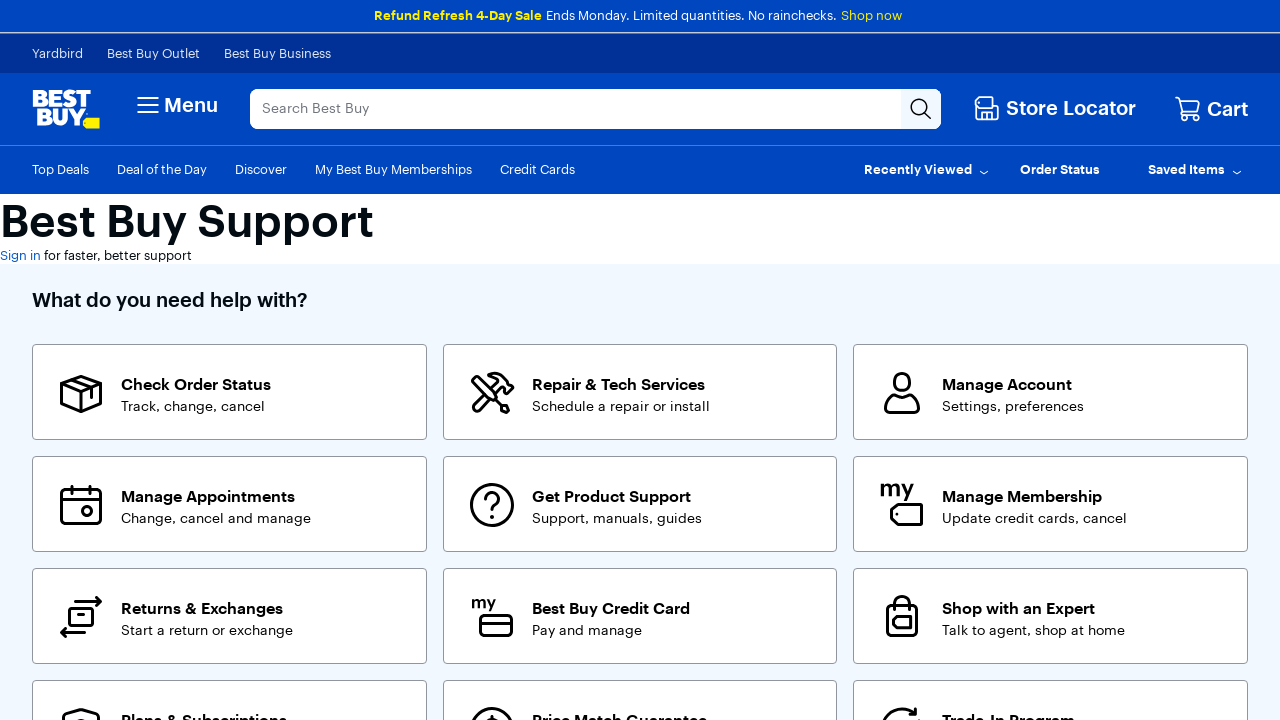

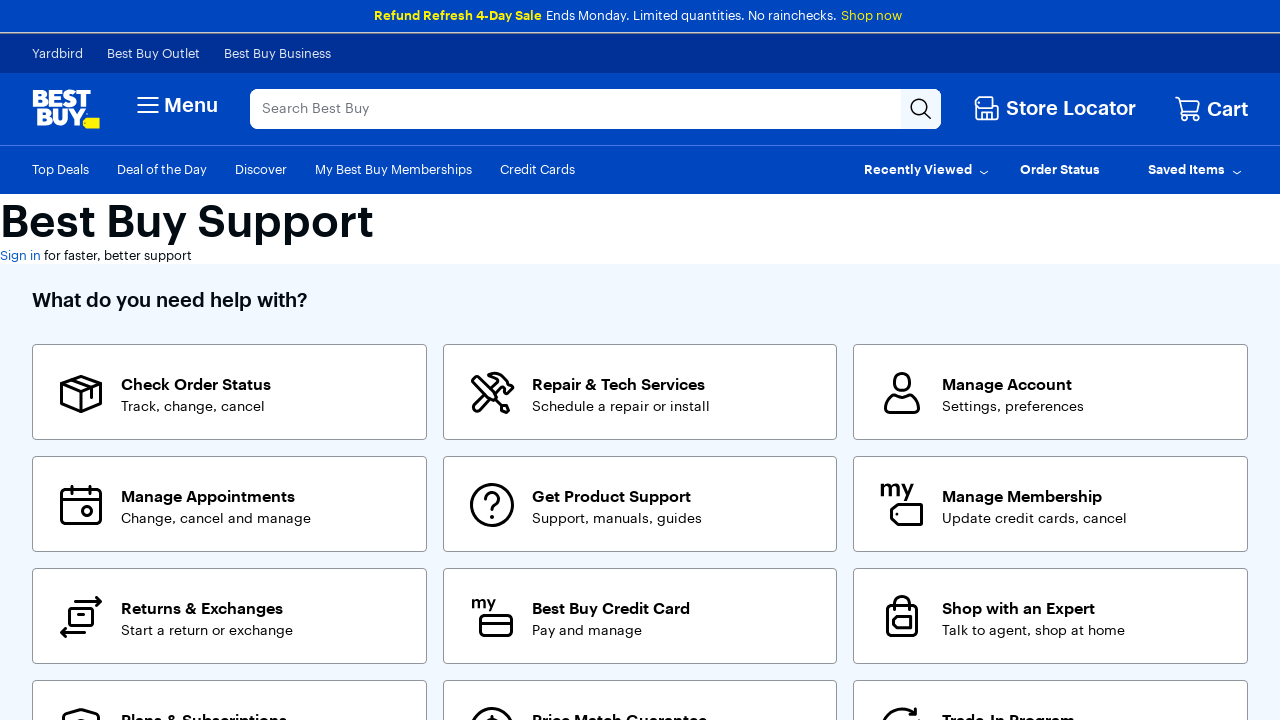